Tests an e-commerce flow by adding multiple items to cart, applying a promo code, and proceeding to place order

Starting URL: https://rahulshettyacademy.com/seleniumPractise

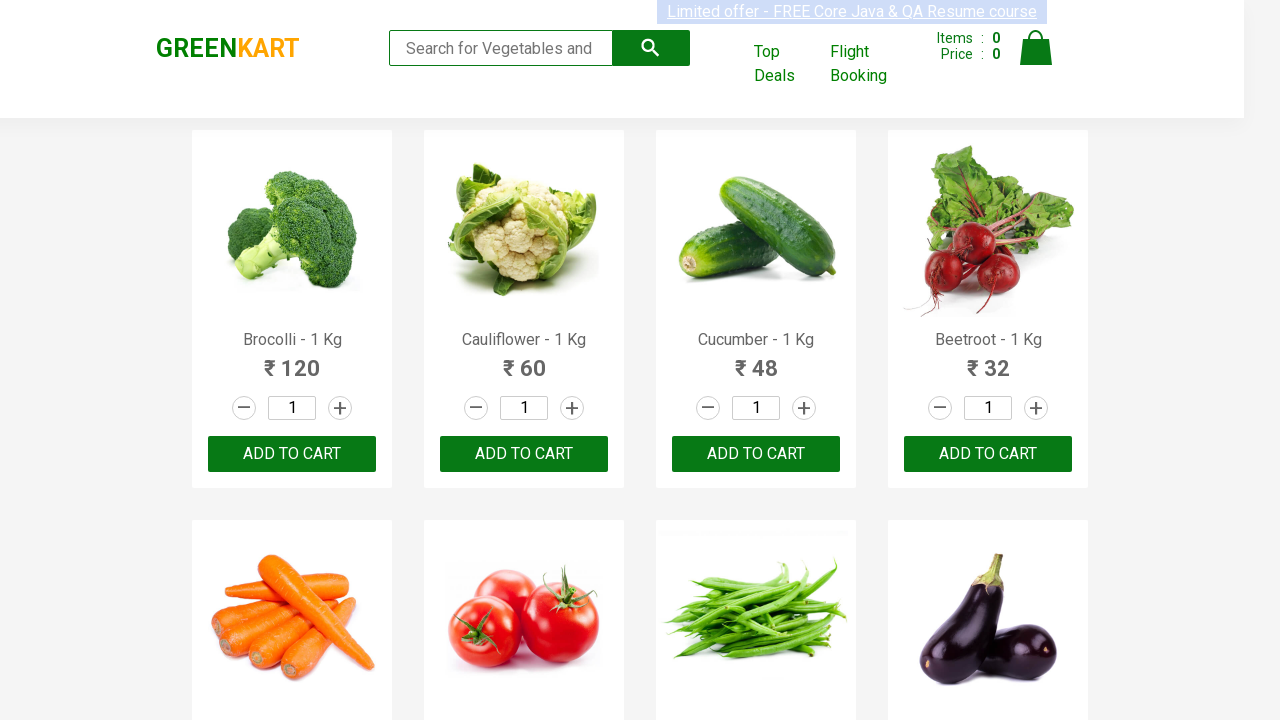

Waited for product list to load
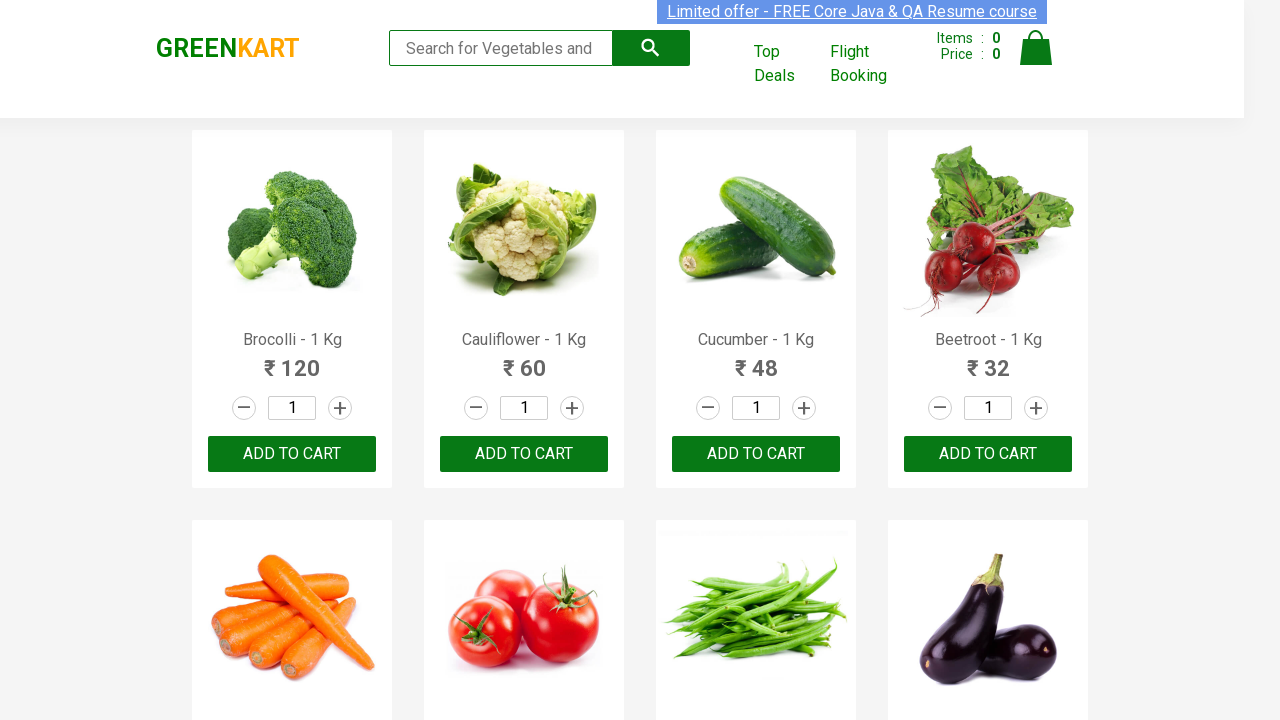

Retrieved all product elements from page
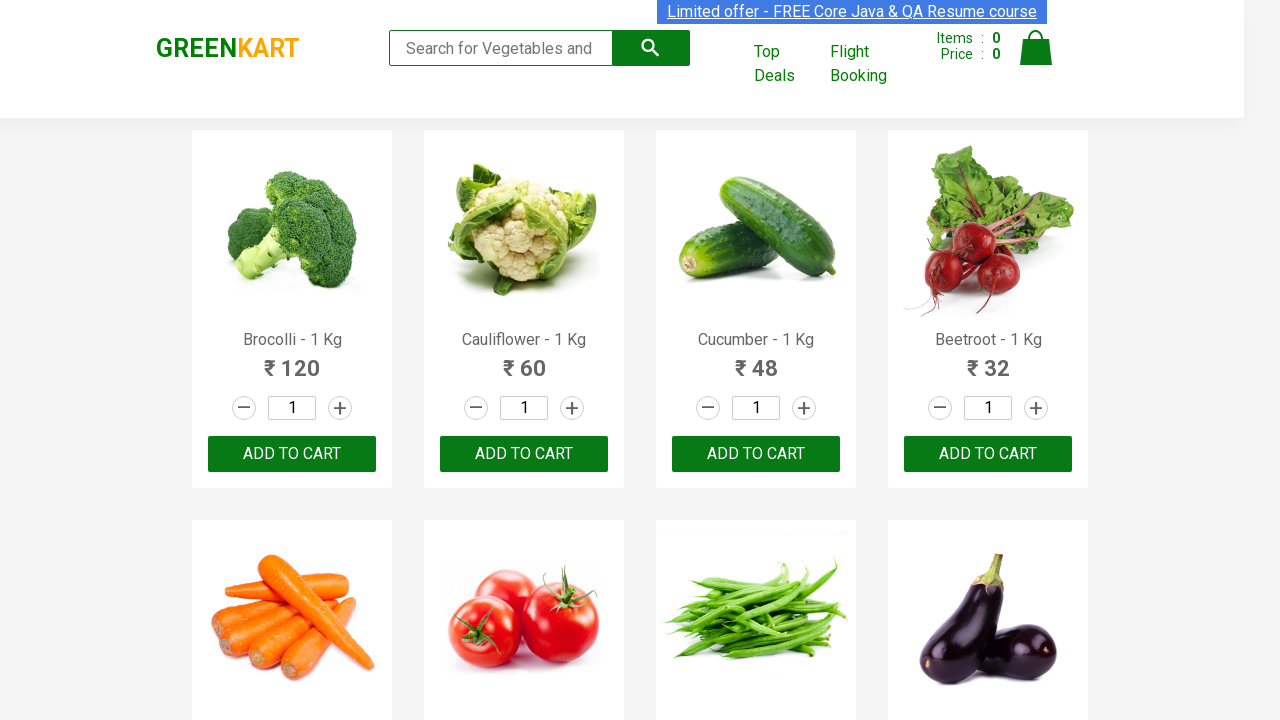

Added Brocolli to cart at (292, 454) on xpath=//div[@class='product-action']/button >> nth=0
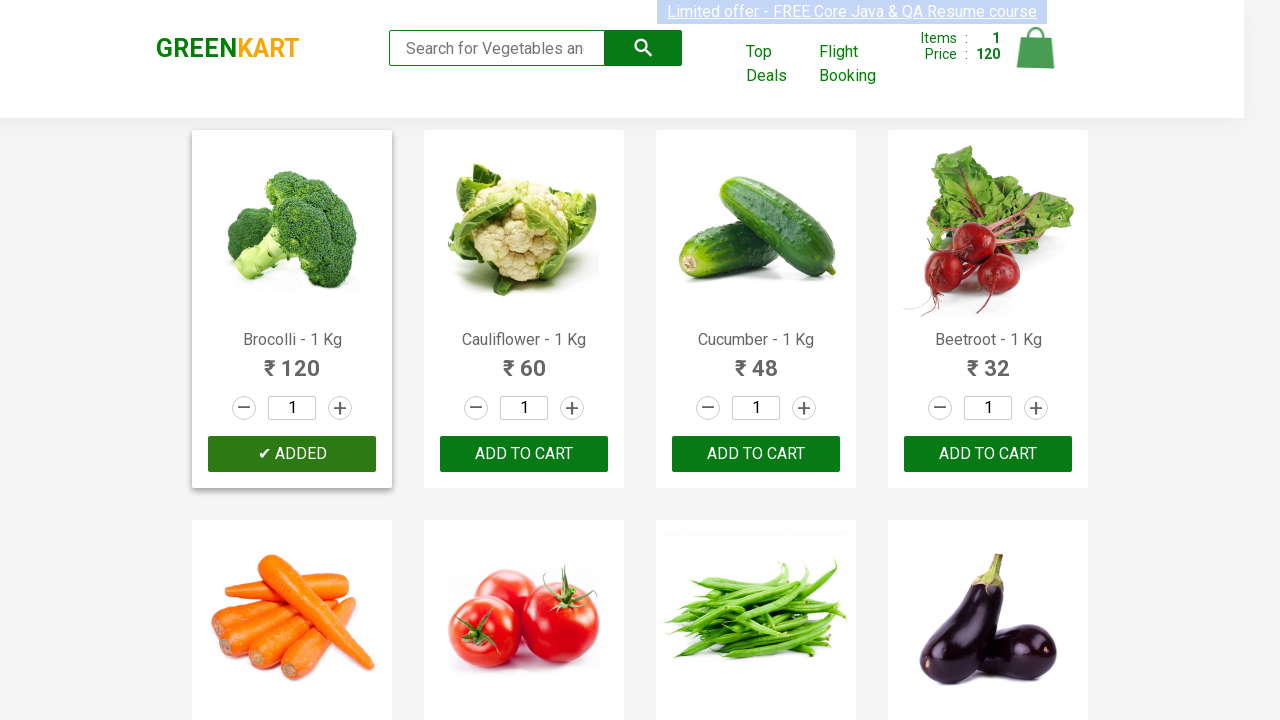

Added Cucumber to cart at (756, 454) on xpath=//div[@class='product-action']/button >> nth=2
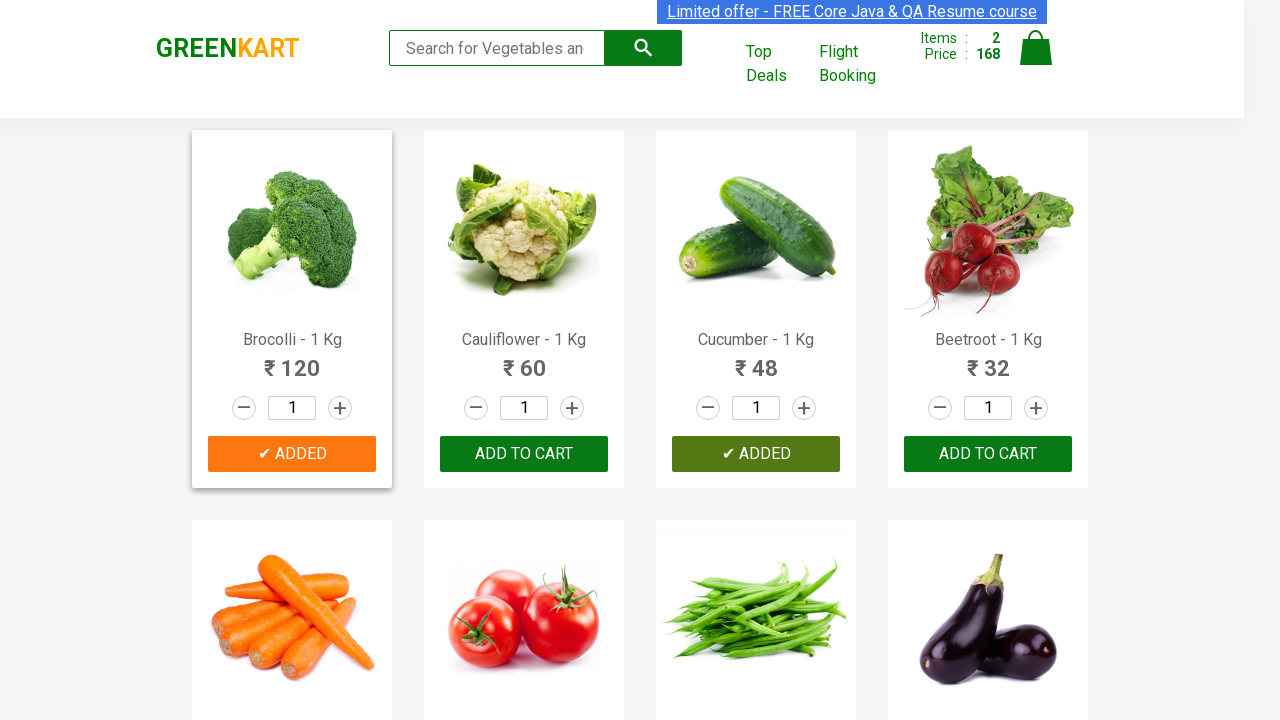

Added Beetroot to cart at (988, 454) on xpath=//div[@class='product-action']/button >> nth=3
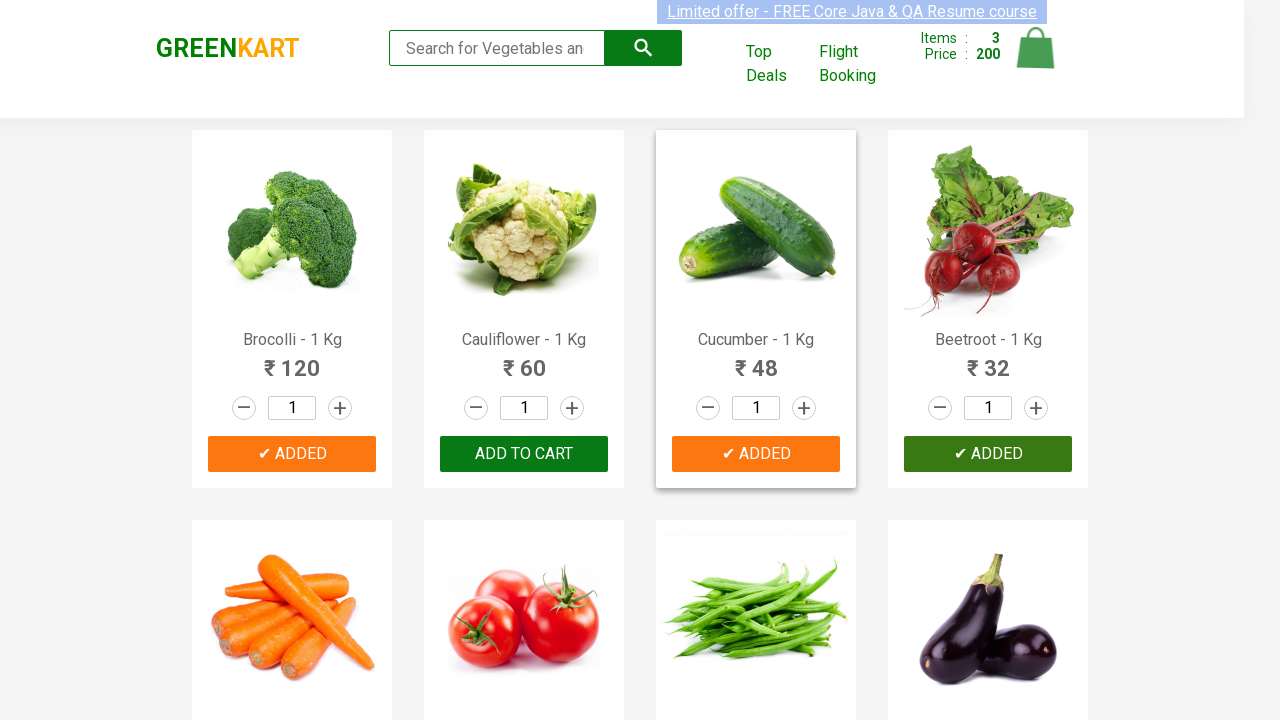

Added Brinjal to cart at (988, 360) on xpath=//div[@class='product-action']/button >> nth=7
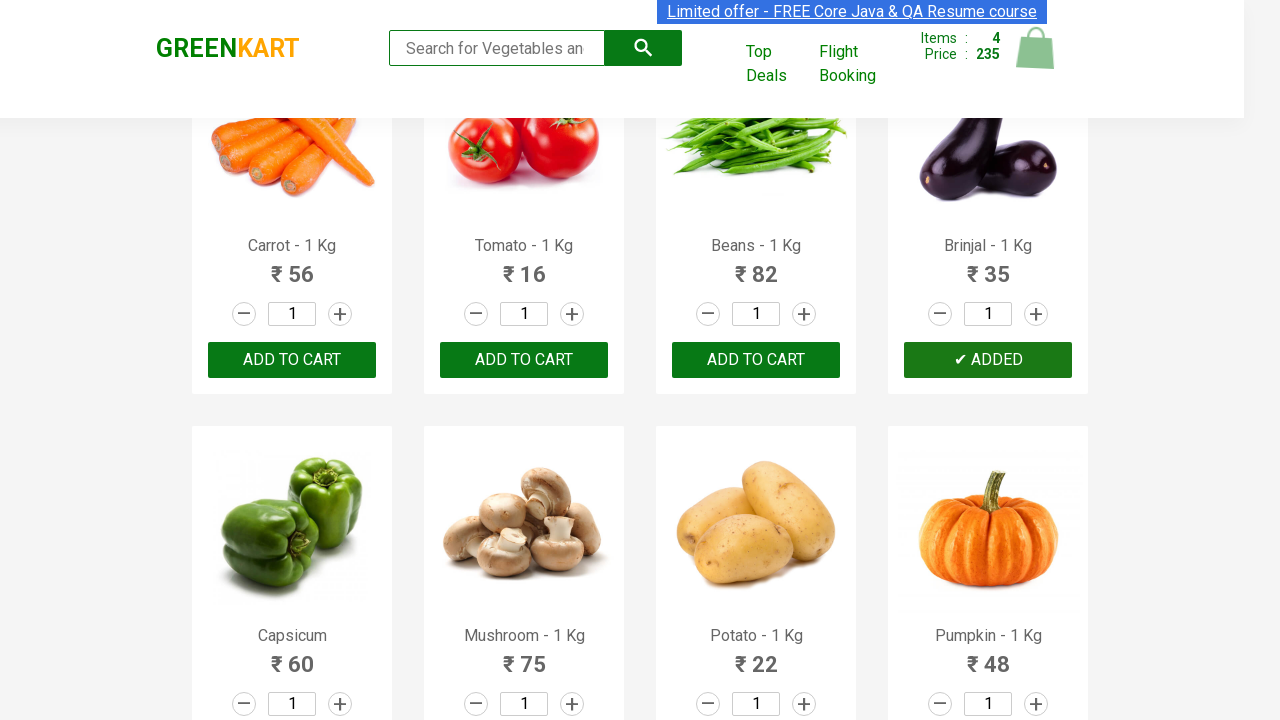

Clicked cart icon to view cart at (1036, 59) on .cart-icon
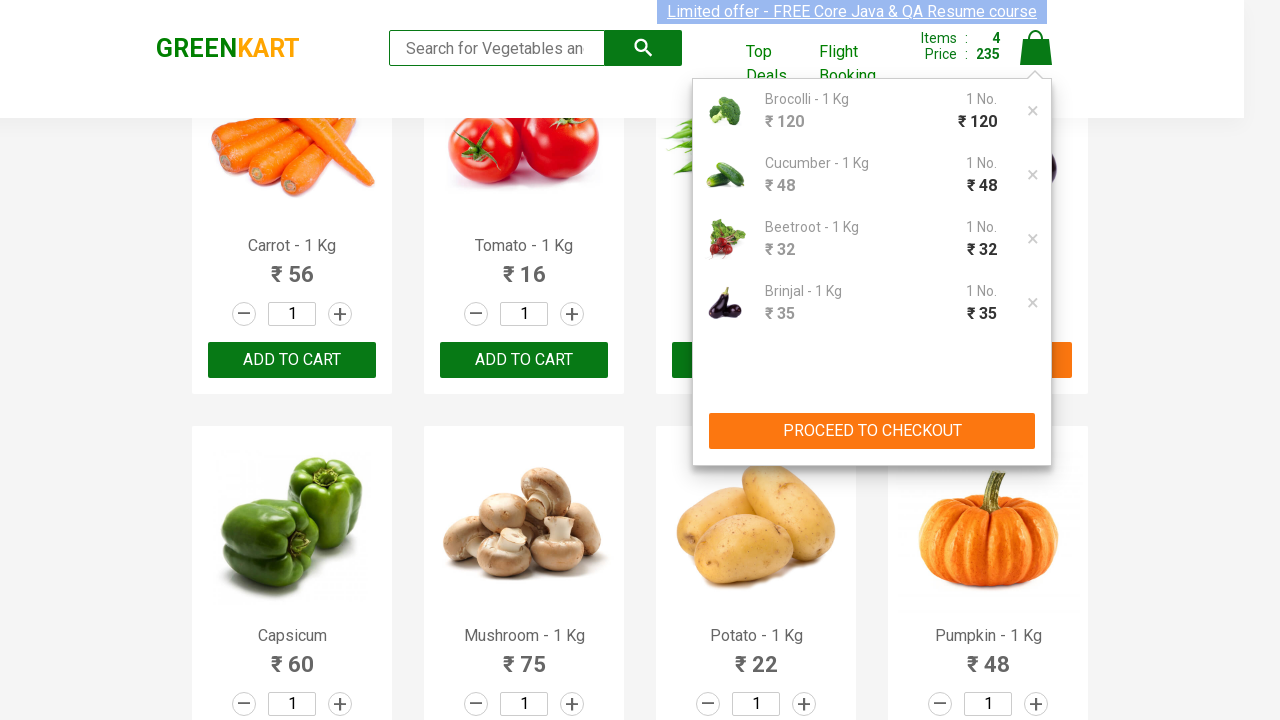

Clicked PROCEED TO CHECKOUT button at (872, 431) on xpath=//button[contains(text(), 'PROCEED TO CHECKOUT')]
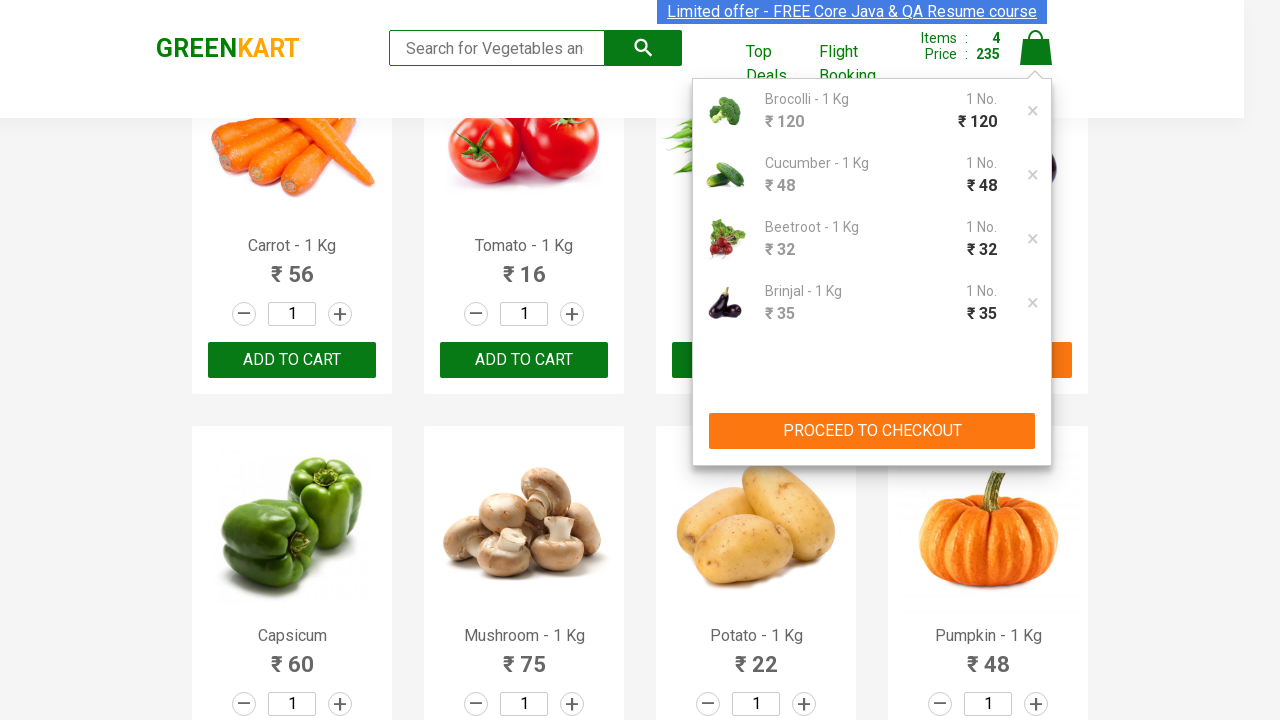

Entered promo code 'rahulshettyacademy' on .promoCode
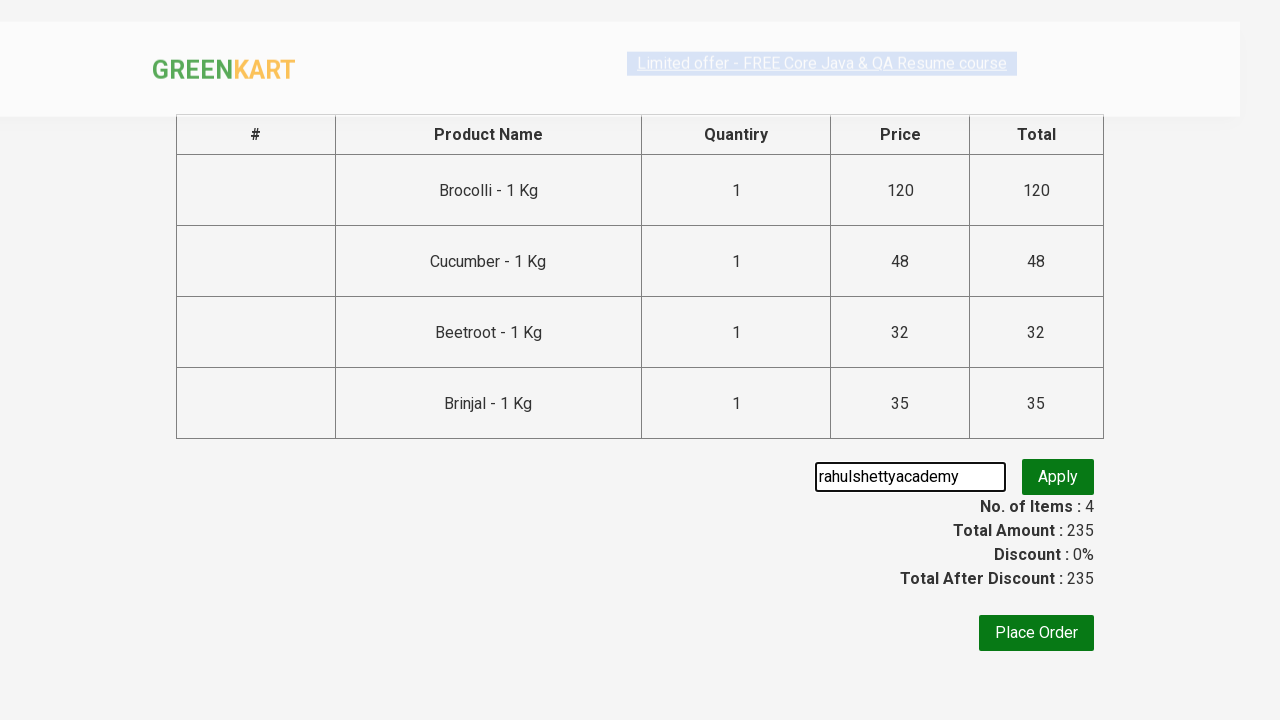

Clicked apply promo button at (1058, 477) on .promoBtn
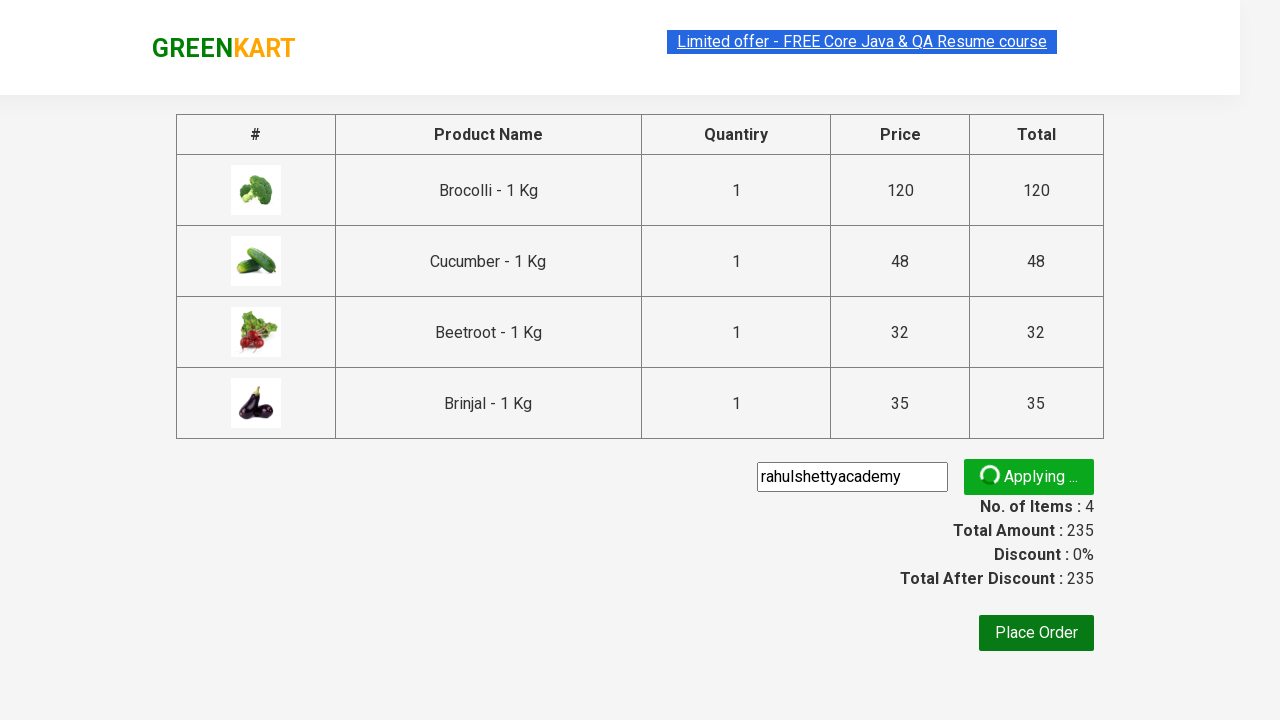

Promo message appeared on screen
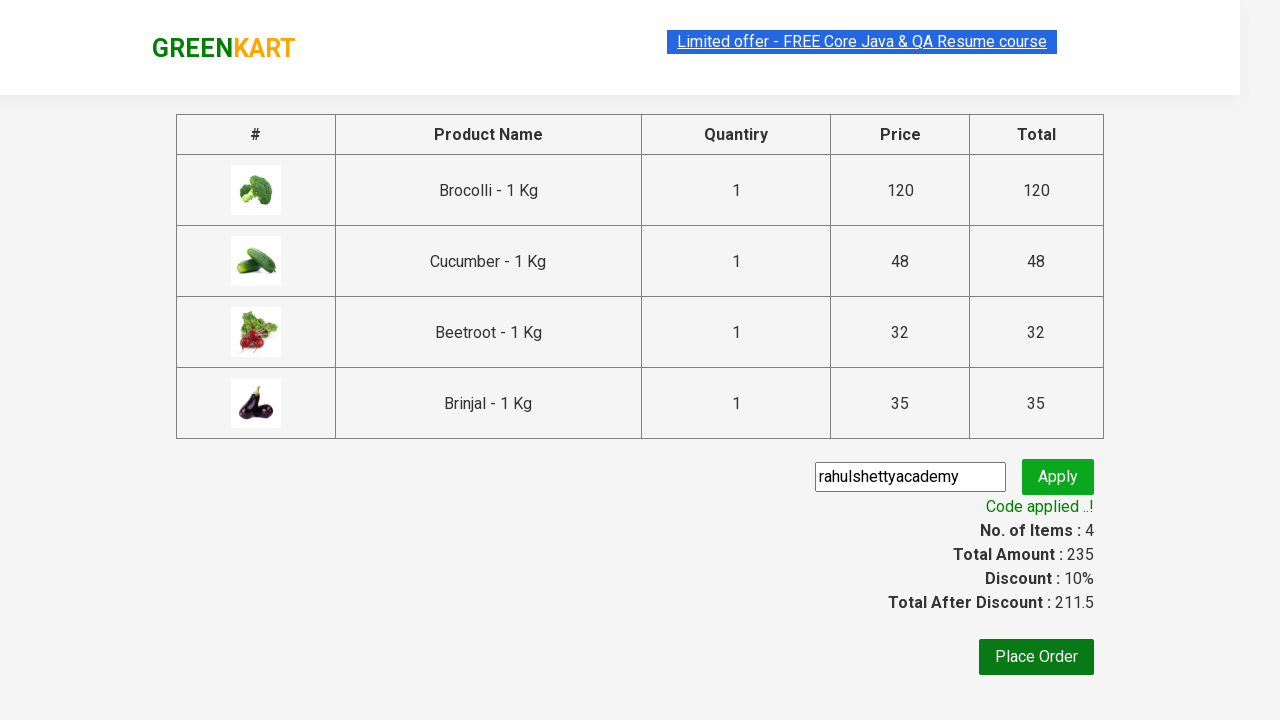

Retrieved promo info: Code applied ..!
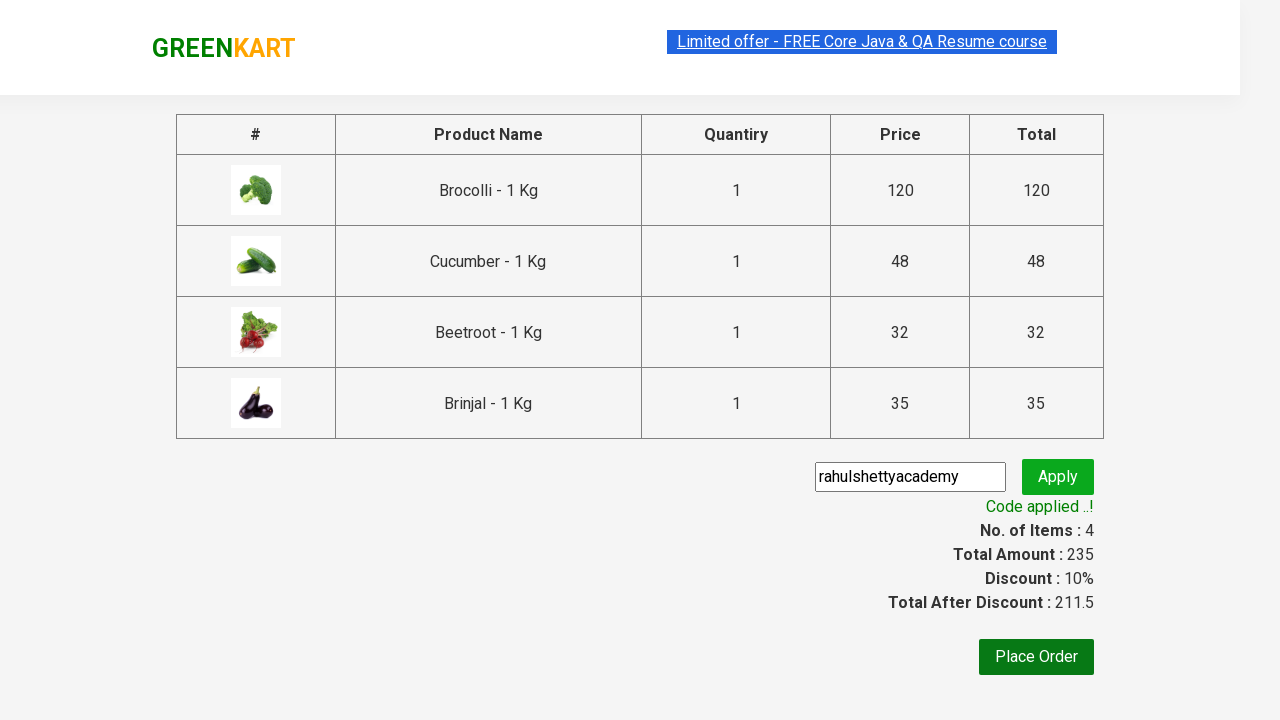

Clicked Place Order button to complete purchase at (1036, 657) on xpath=//button[contains(text(), 'Place Order')]
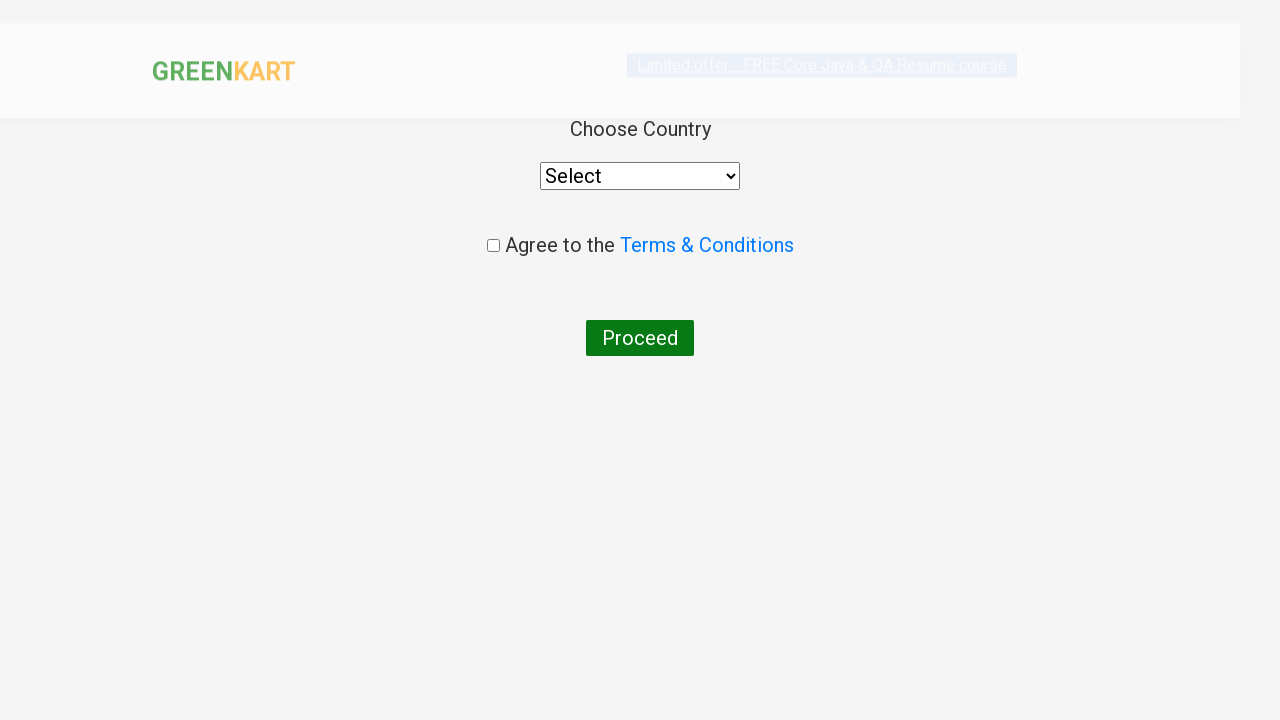

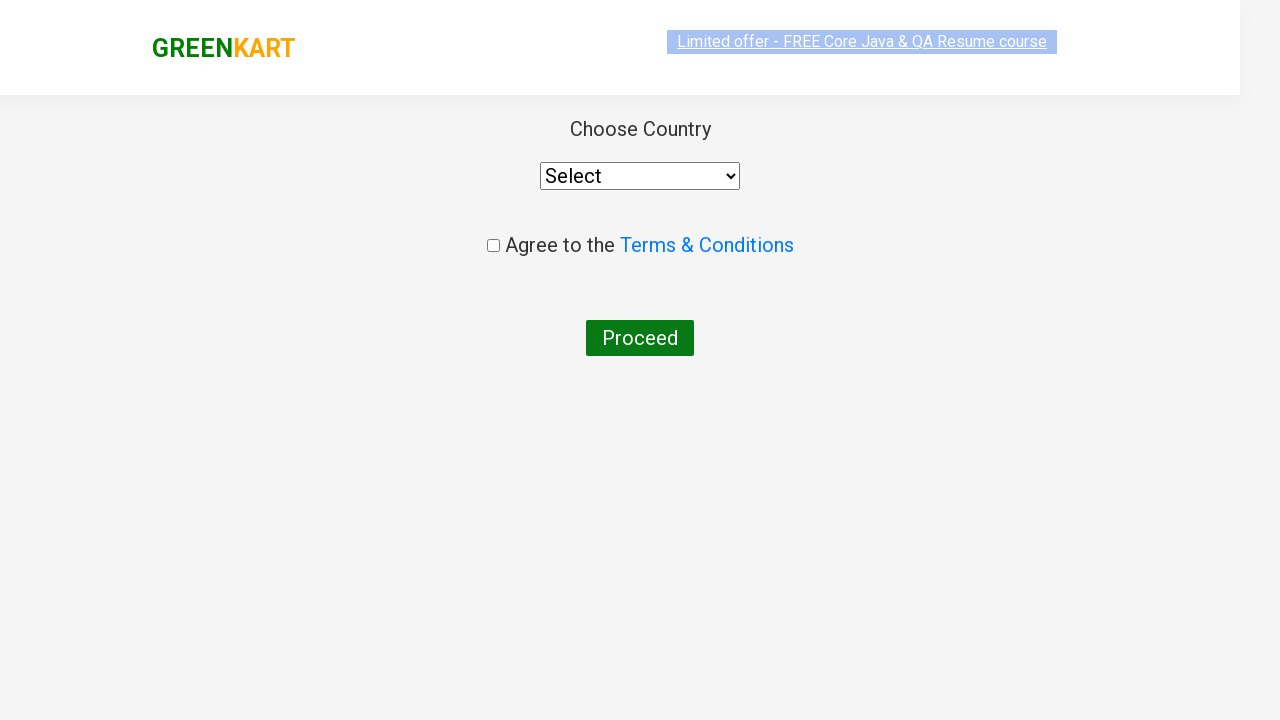